Tests browser window switching functionality by opening the LIC India website, then opening a new browser window and navigating to HDFC Bank website

Starting URL: https://www.licindia.in/

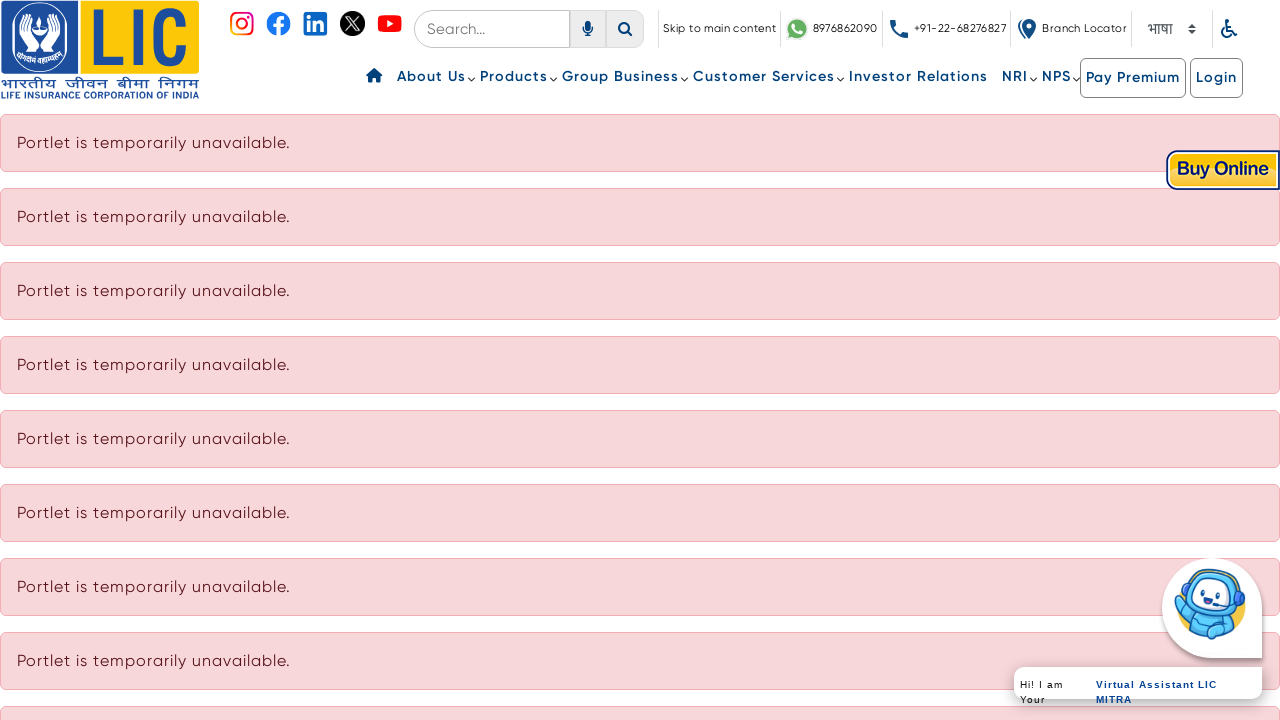

Opened a new browser window/tab
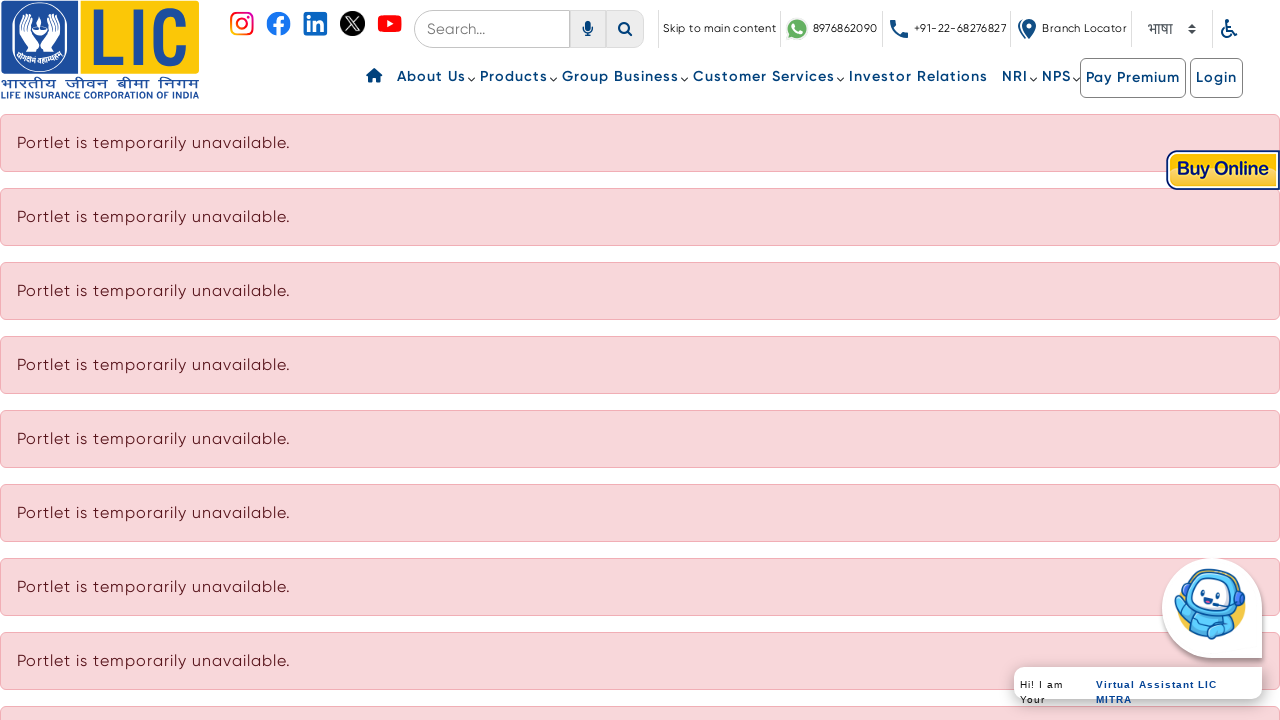

Navigated to HDFC Bank website in new window
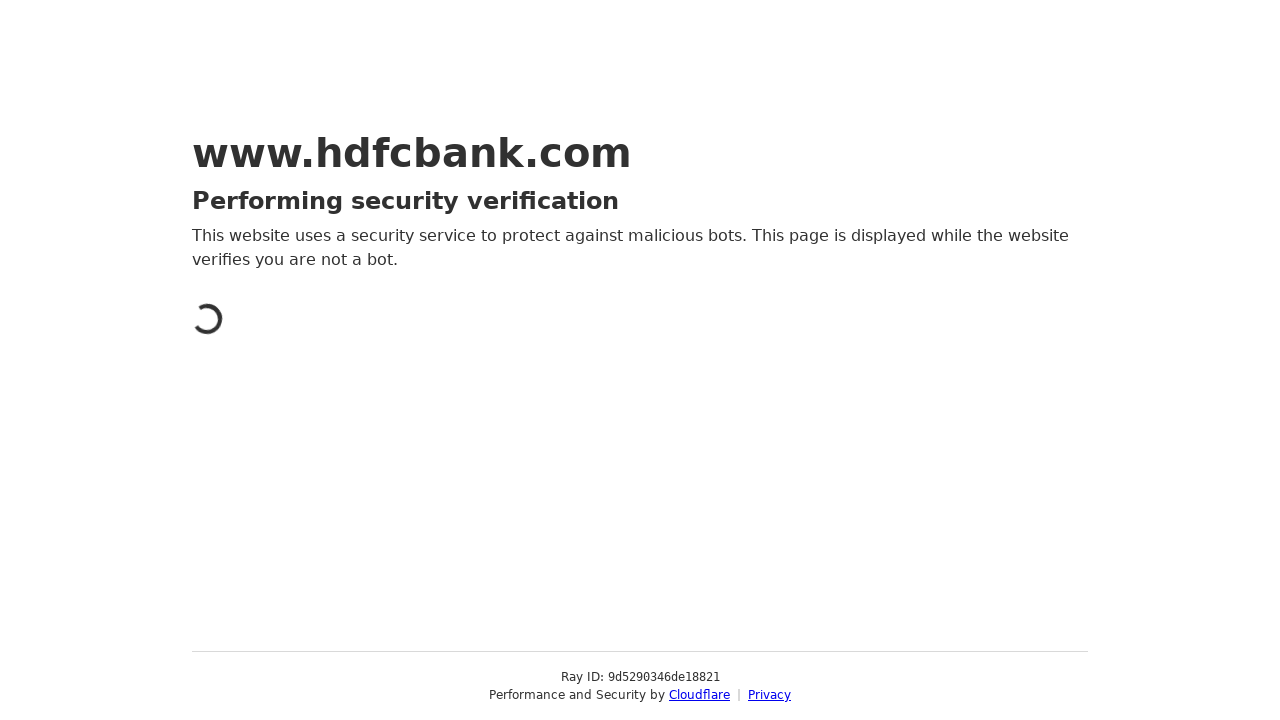

HDFC Bank page DOM content loaded
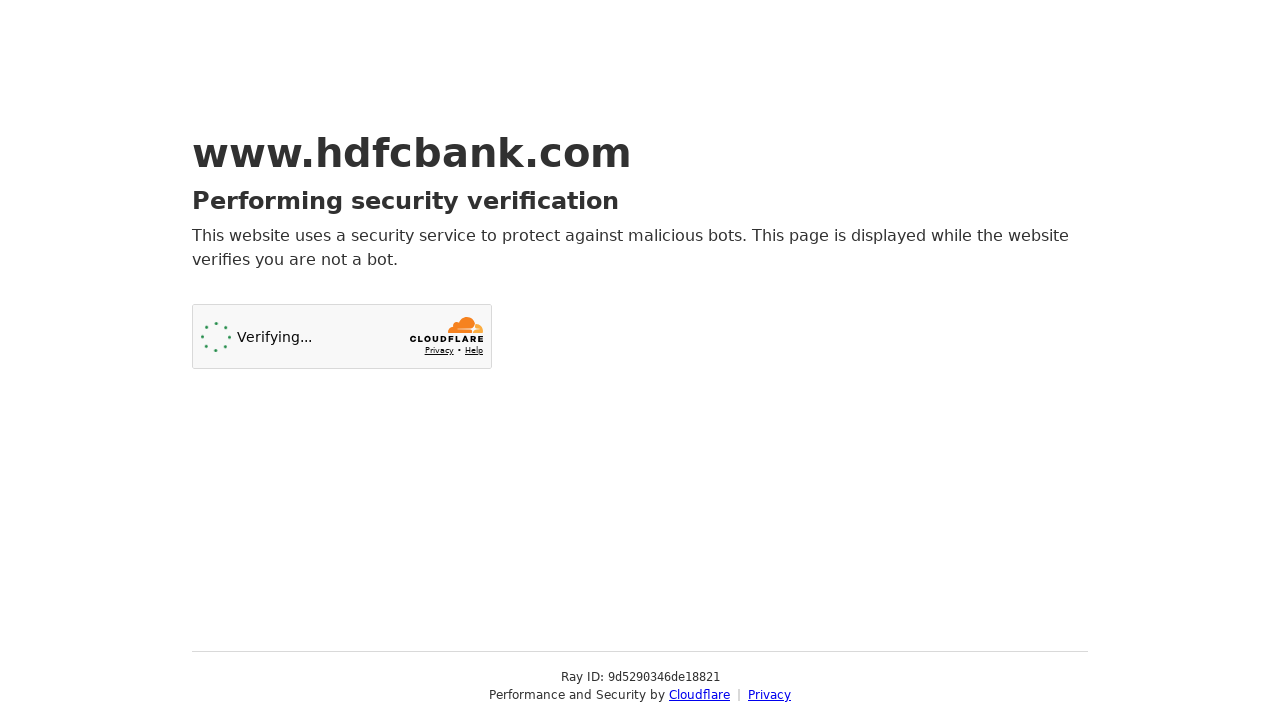

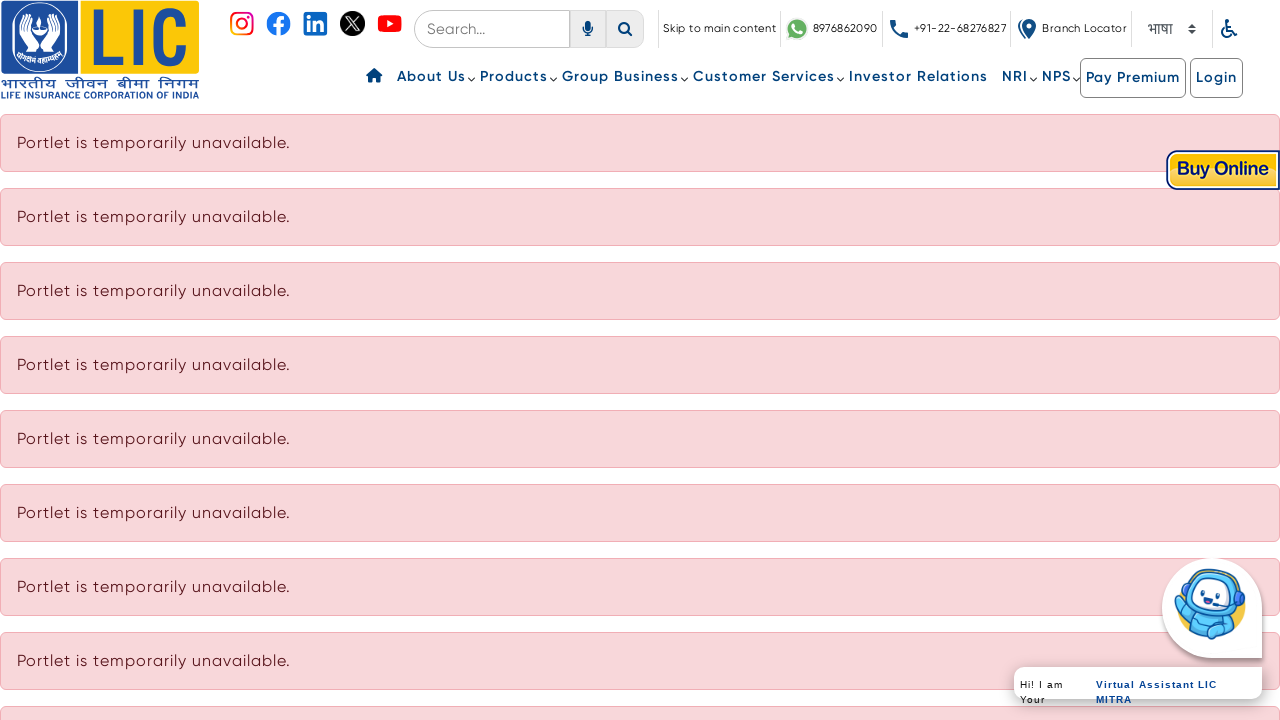